Tests JavaScript alert handling functionality including accepting a simple alert, dismissing a confirm alert, and entering text in a prompt alert before accepting it.

Starting URL: https://www.letcode.in/alert

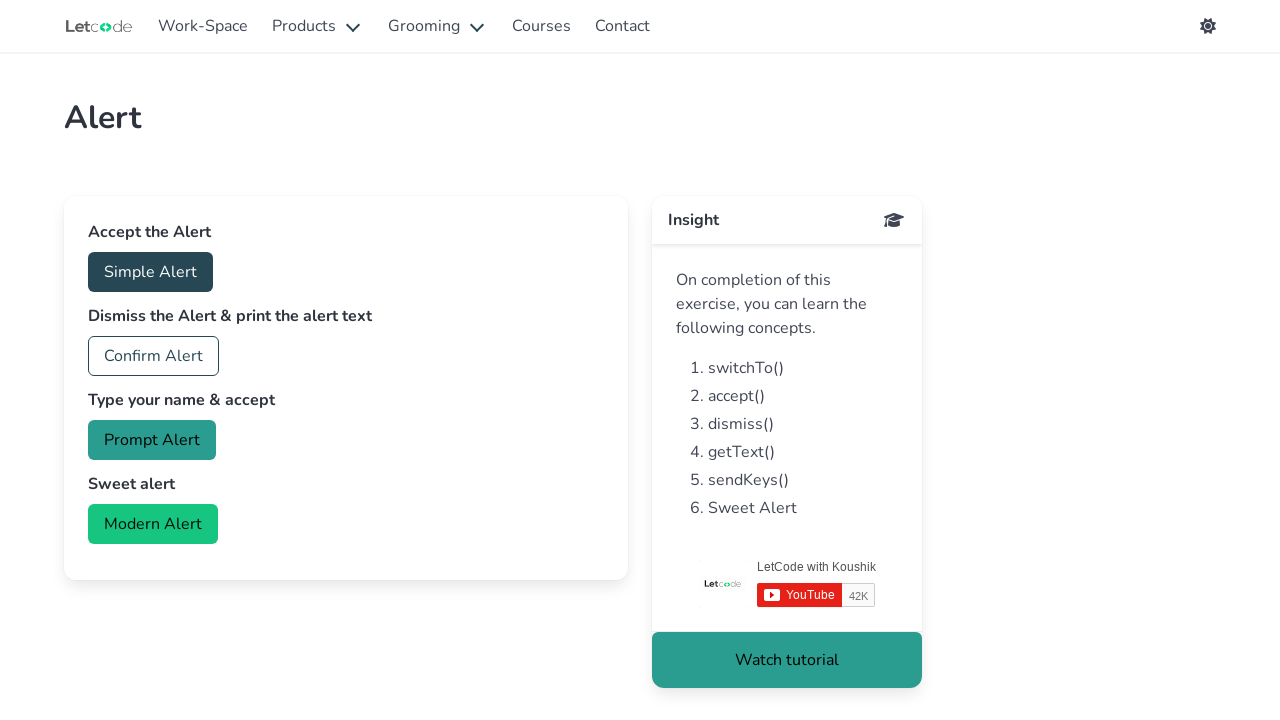

Clicked button to trigger simple alert at (150, 272) on #accept
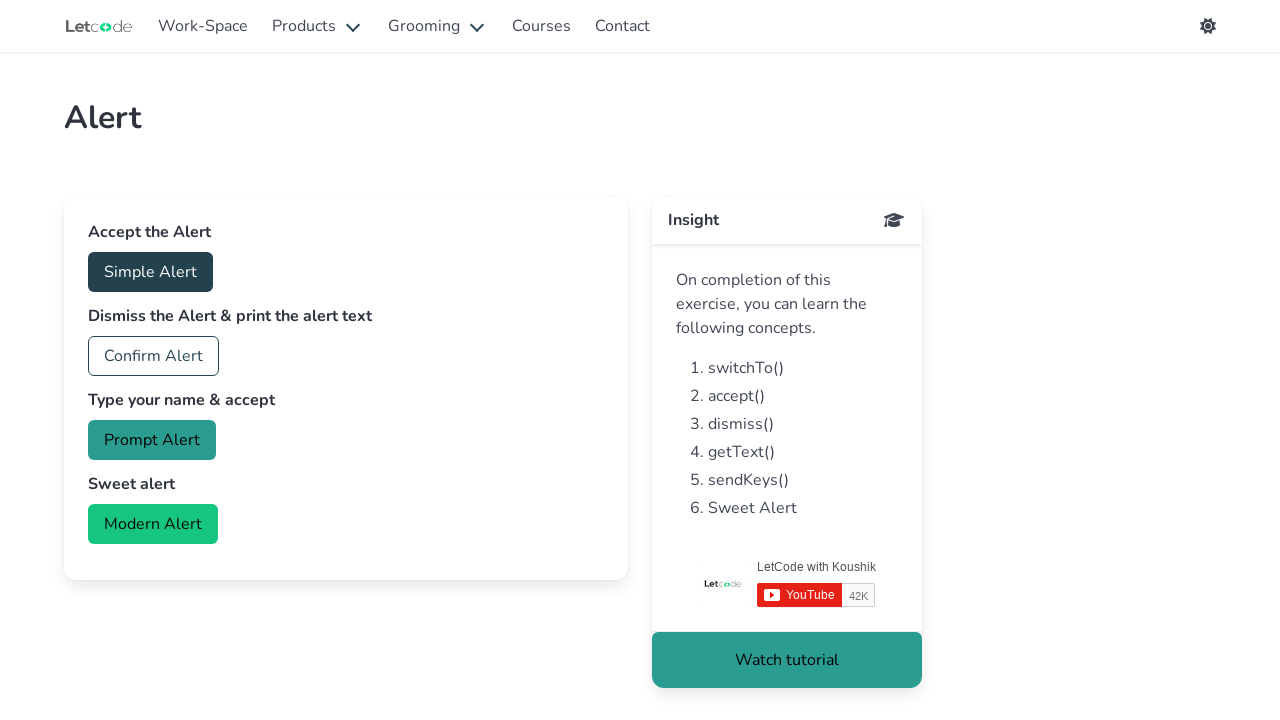

Set up dialog handler to accept alert
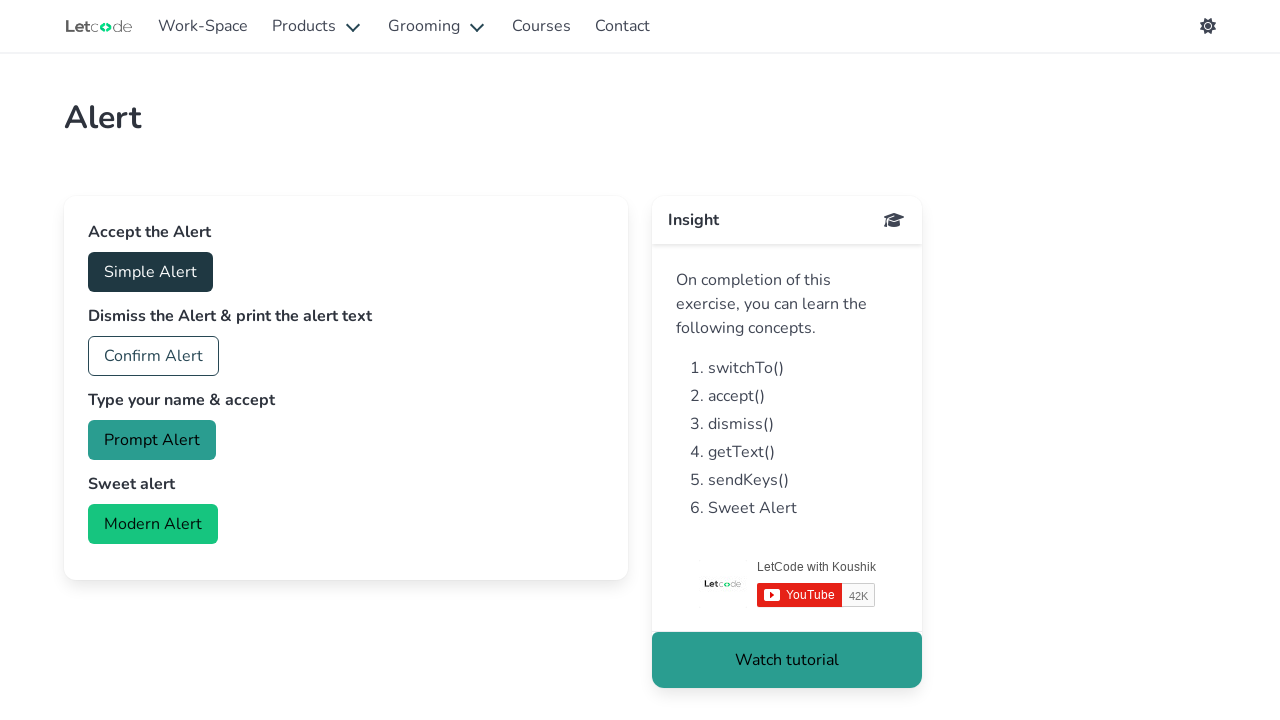

Waited for alert processing
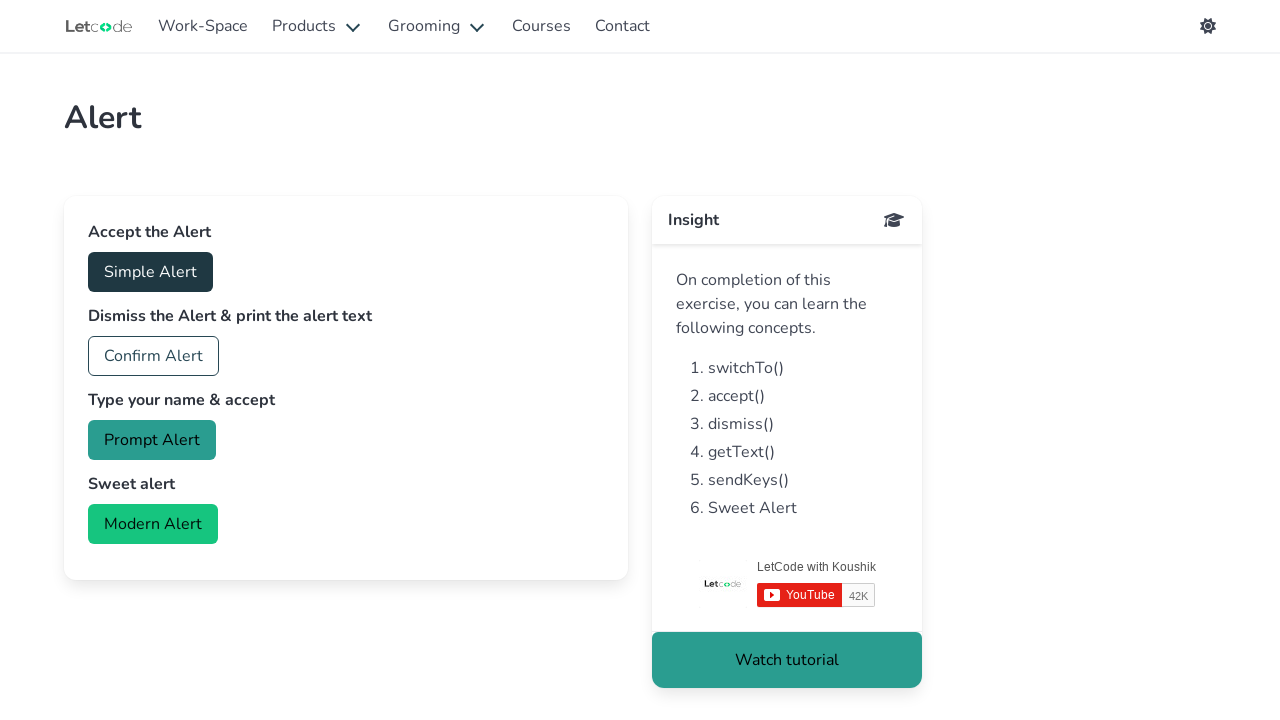

Set up dialog handler to dismiss confirm alert
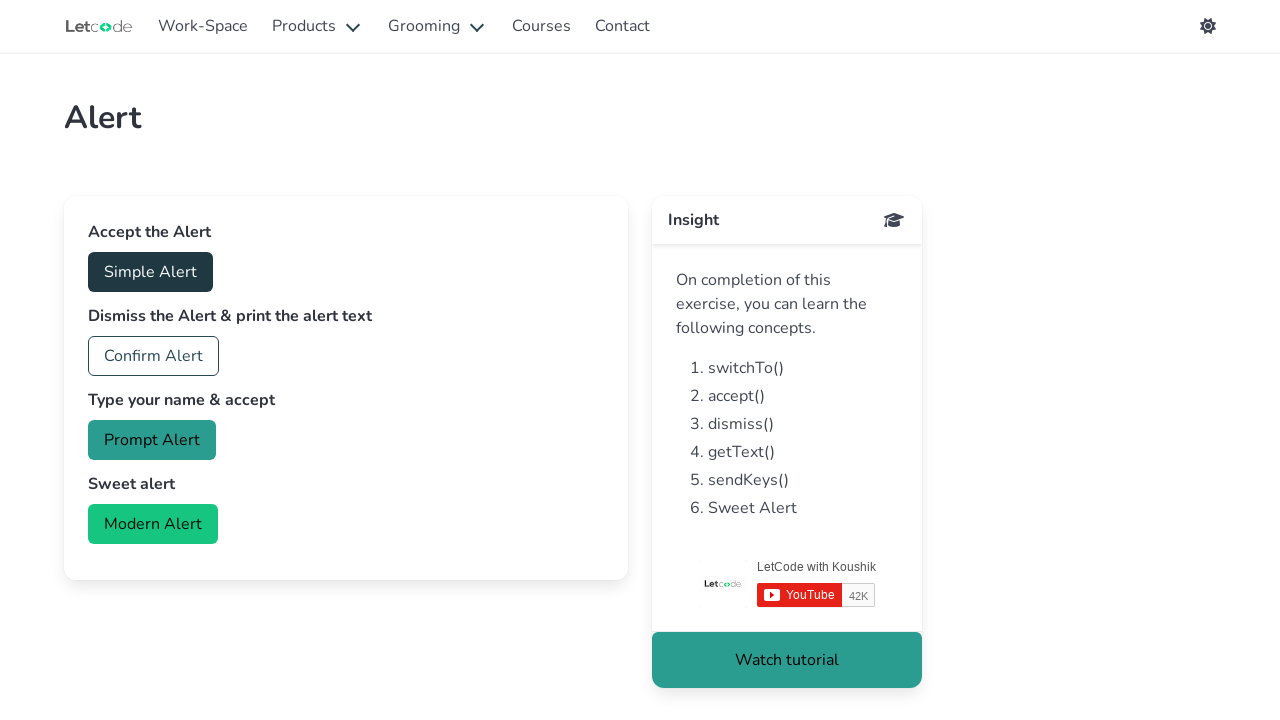

Clicked button to trigger confirm alert at (154, 356) on #confirm
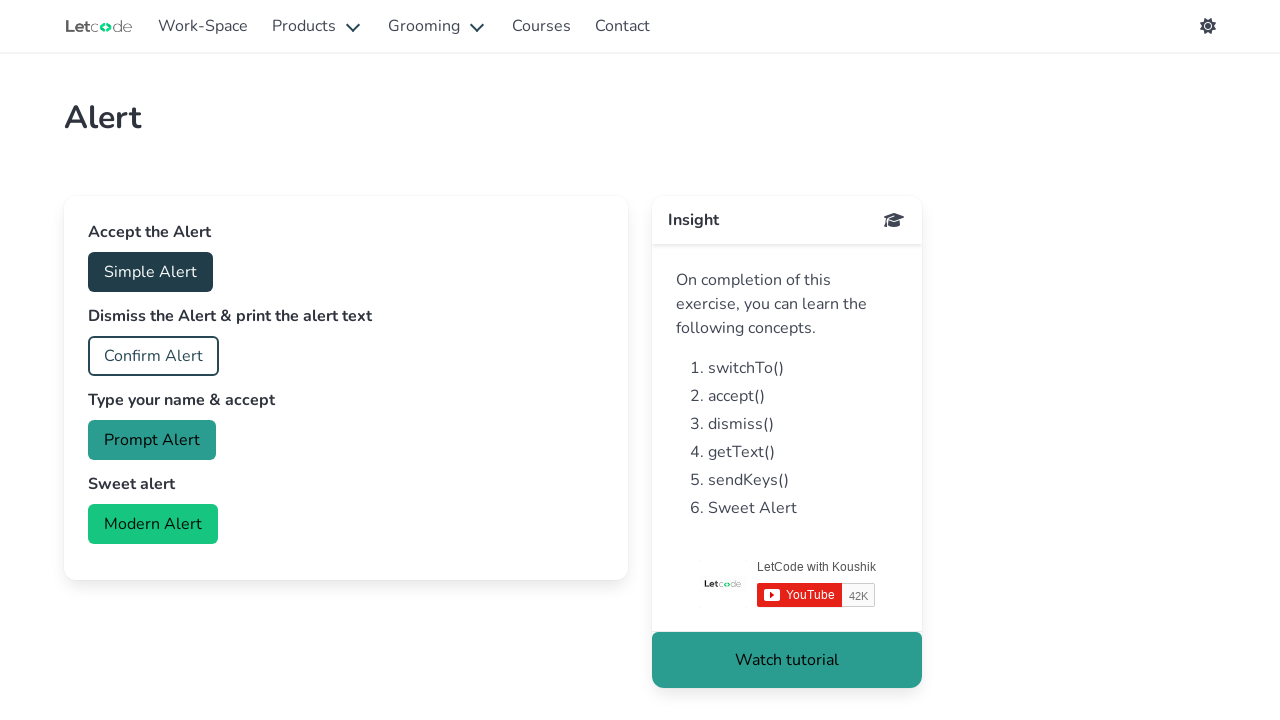

Waited for confirm alert processing
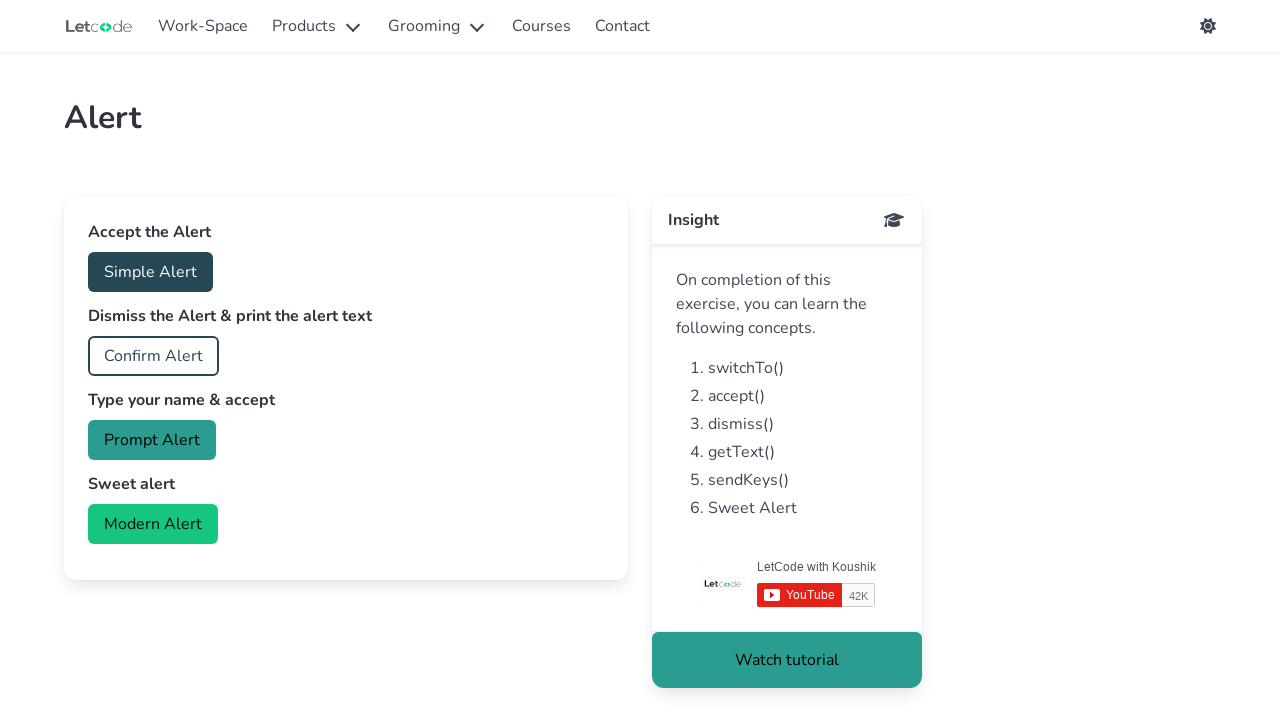

Set up dialog handler to enter text and accept prompt alert
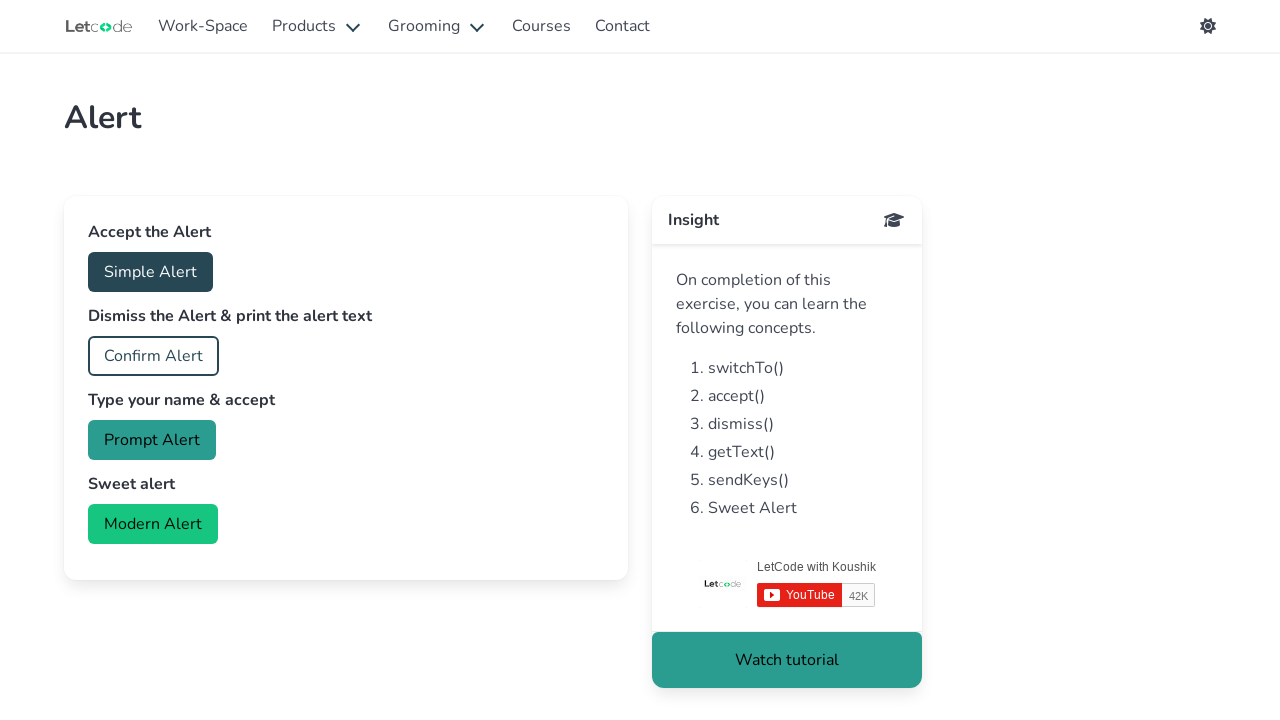

Clicked button to trigger prompt alert at (152, 440) on #prompt
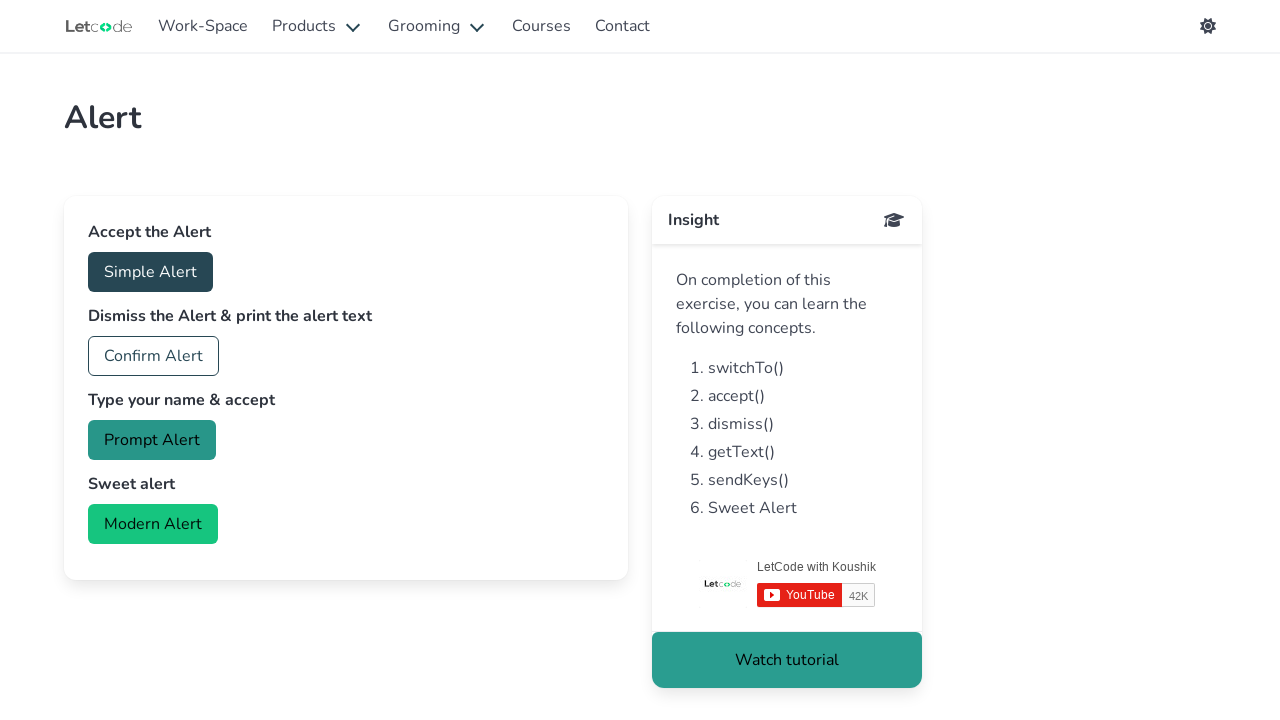

Waited for prompt alert processing
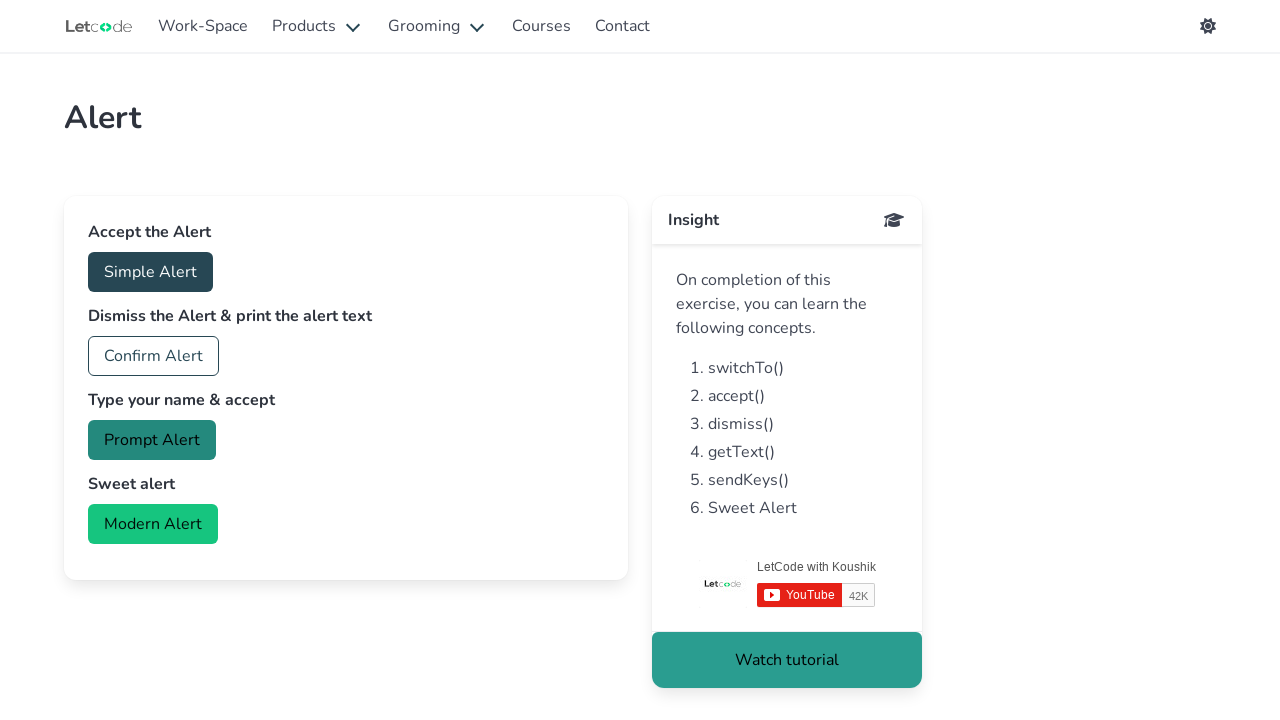

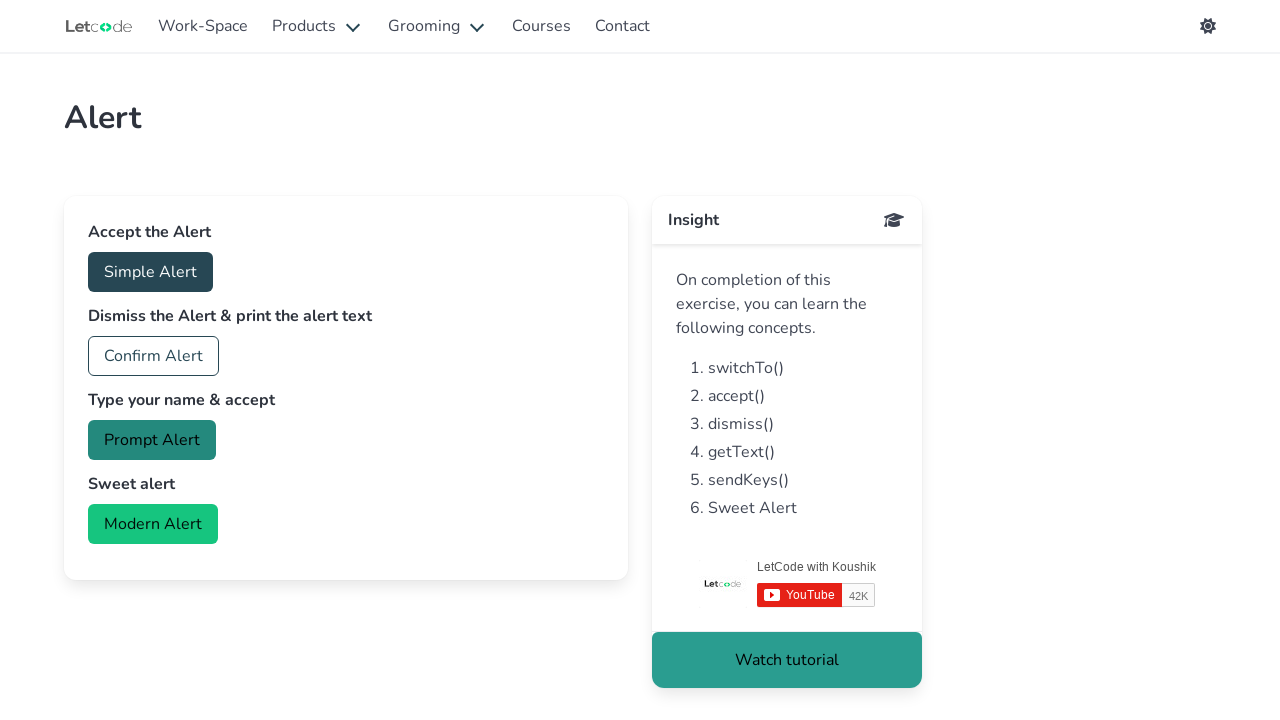